Tests filtering to display only active (incomplete) items by clicking the Active filter link.

Starting URL: https://demo.playwright.dev/todomvc

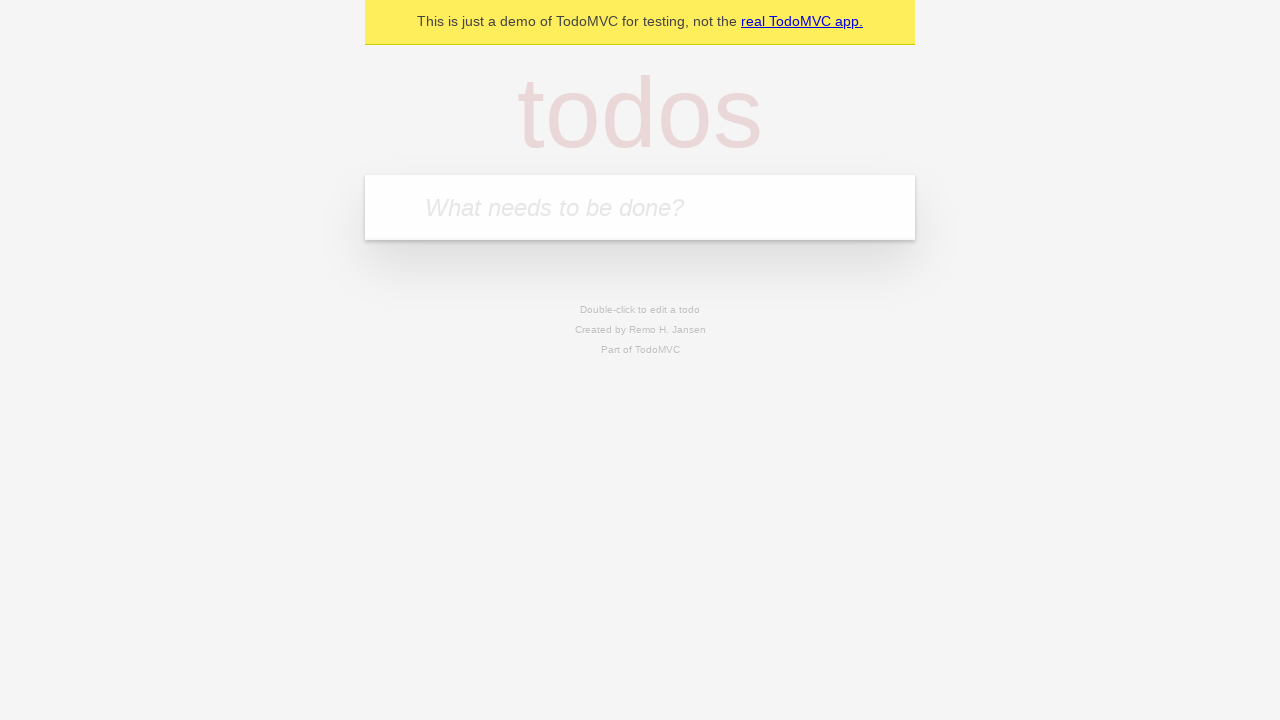

Filled todo input with 'buy some cheese' on internal:attr=[placeholder="What needs to be done?"i]
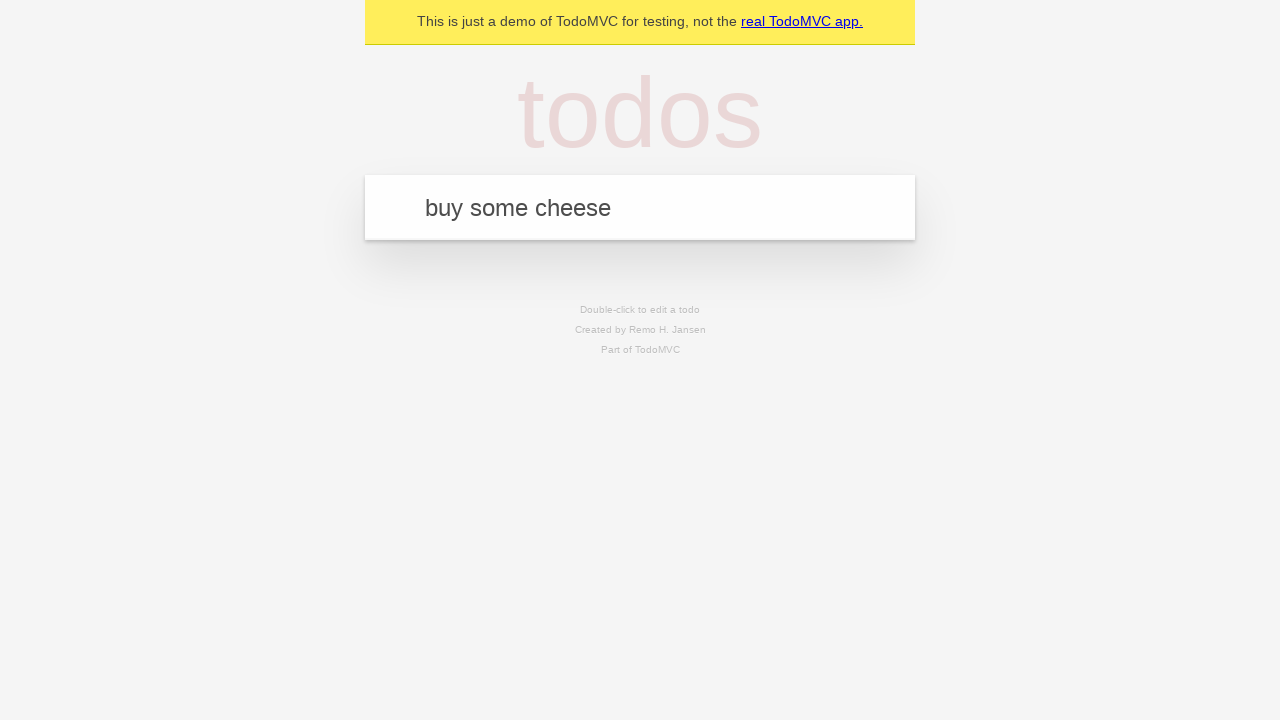

Pressed Enter to create first todo on internal:attr=[placeholder="What needs to be done?"i]
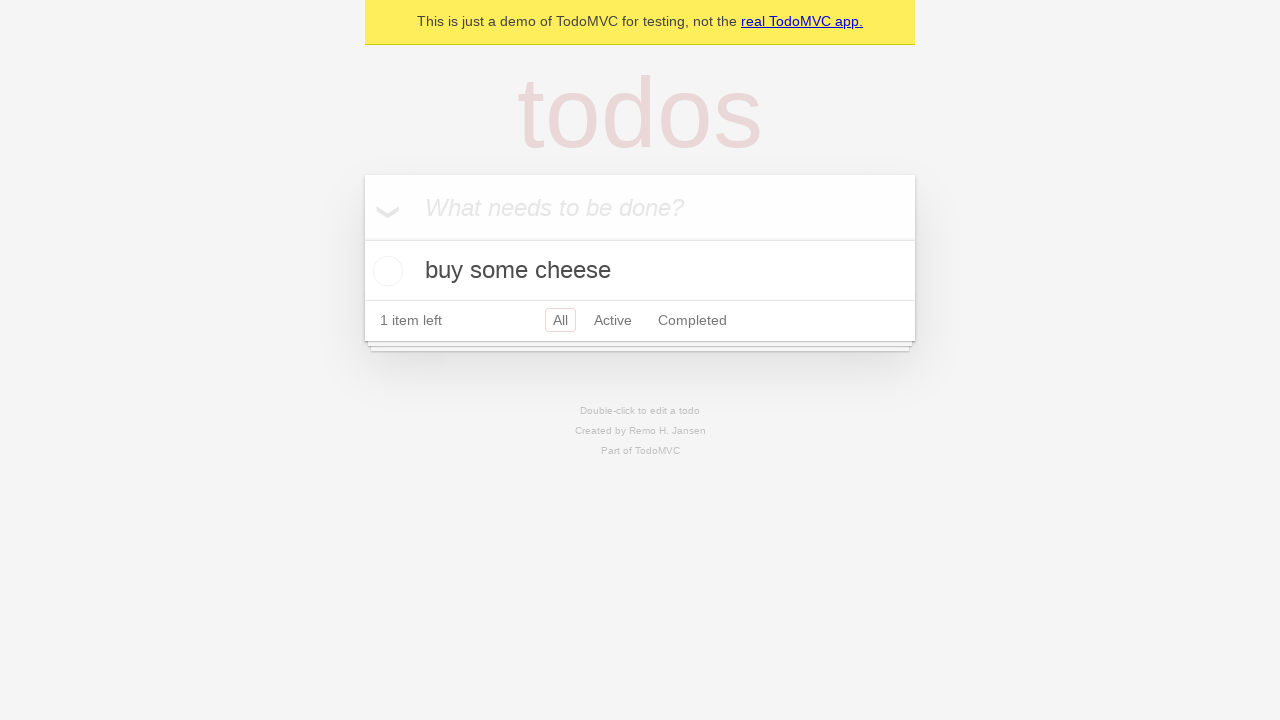

Filled todo input with 'feed the cat' on internal:attr=[placeholder="What needs to be done?"i]
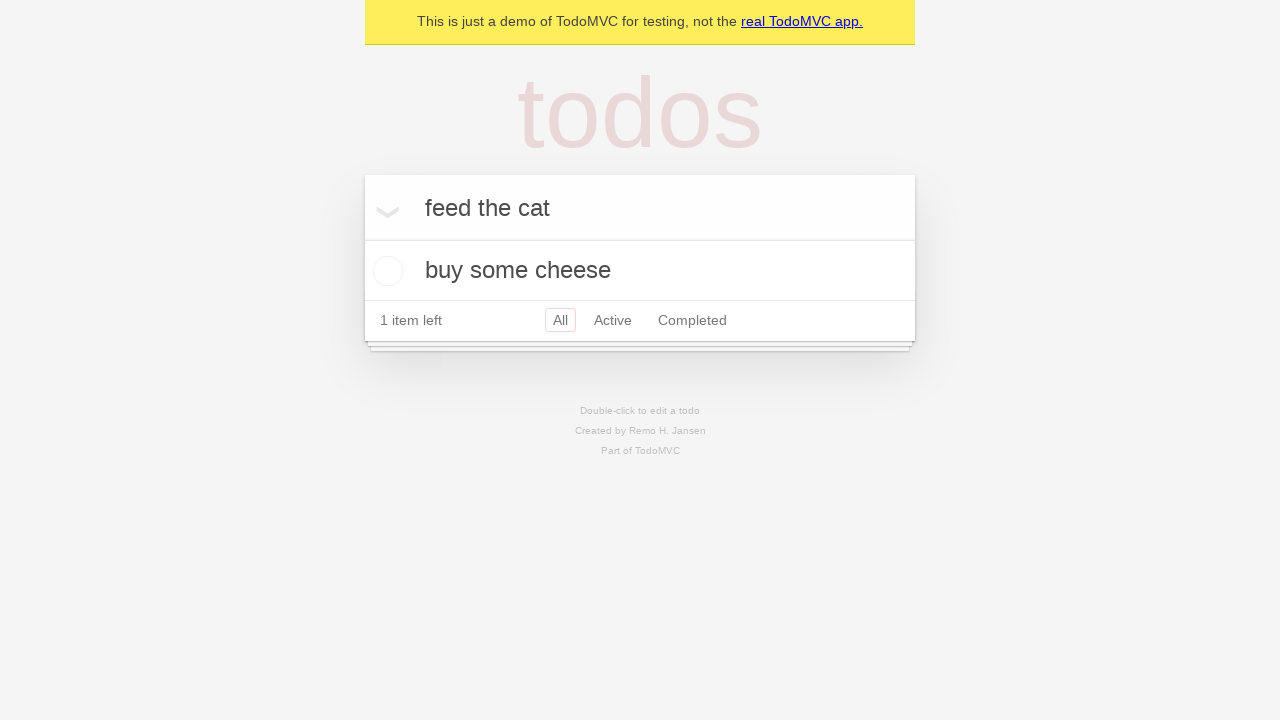

Pressed Enter to create second todo on internal:attr=[placeholder="What needs to be done?"i]
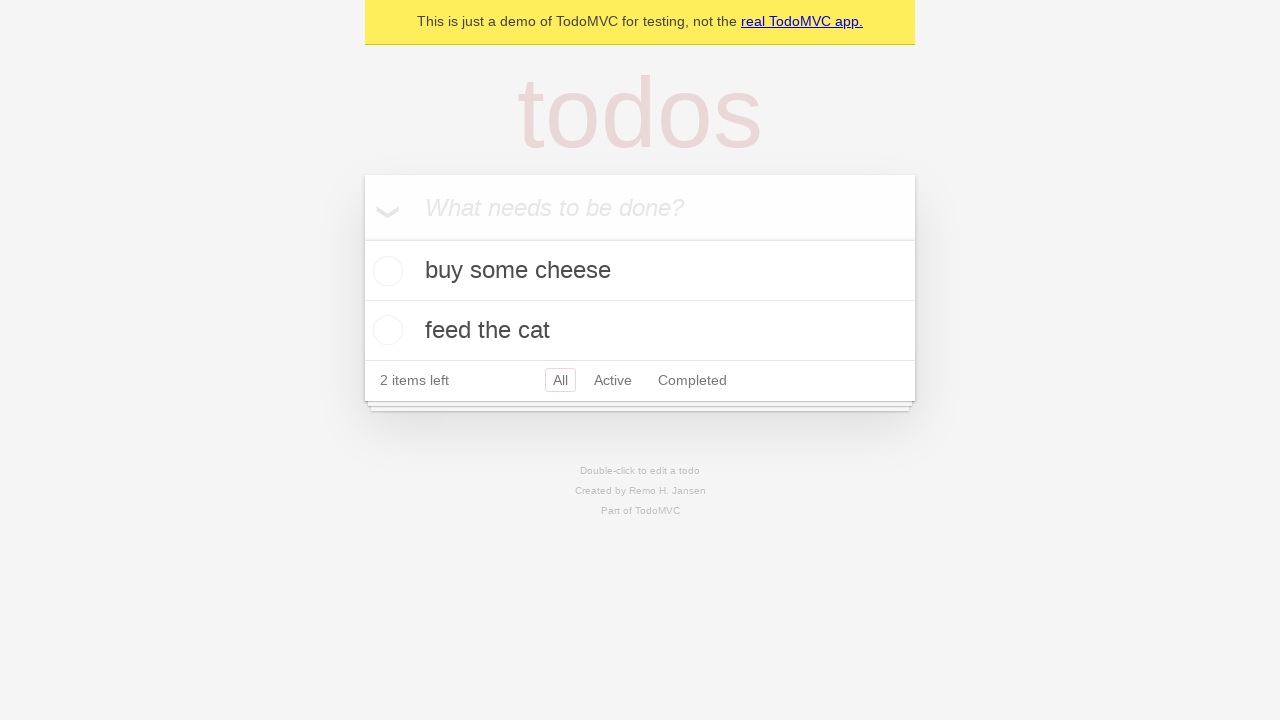

Filled todo input with 'book a doctors appointment' on internal:attr=[placeholder="What needs to be done?"i]
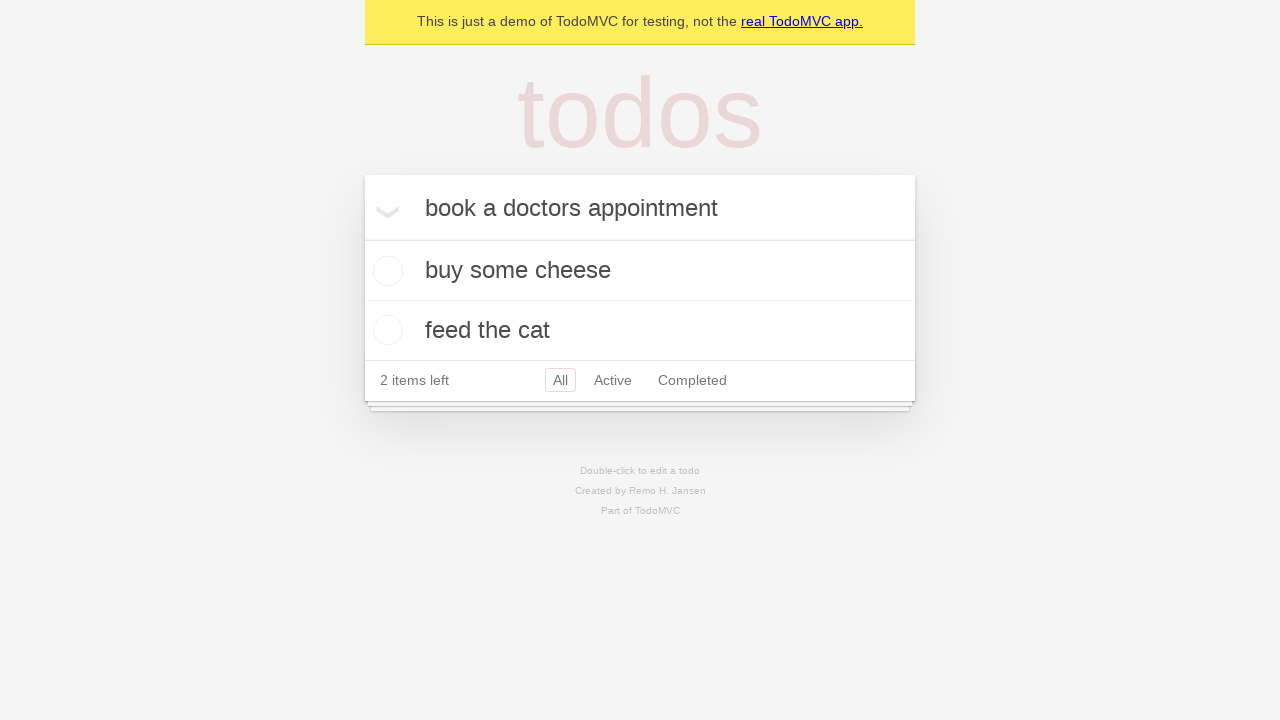

Pressed Enter to create third todo on internal:attr=[placeholder="What needs to be done?"i]
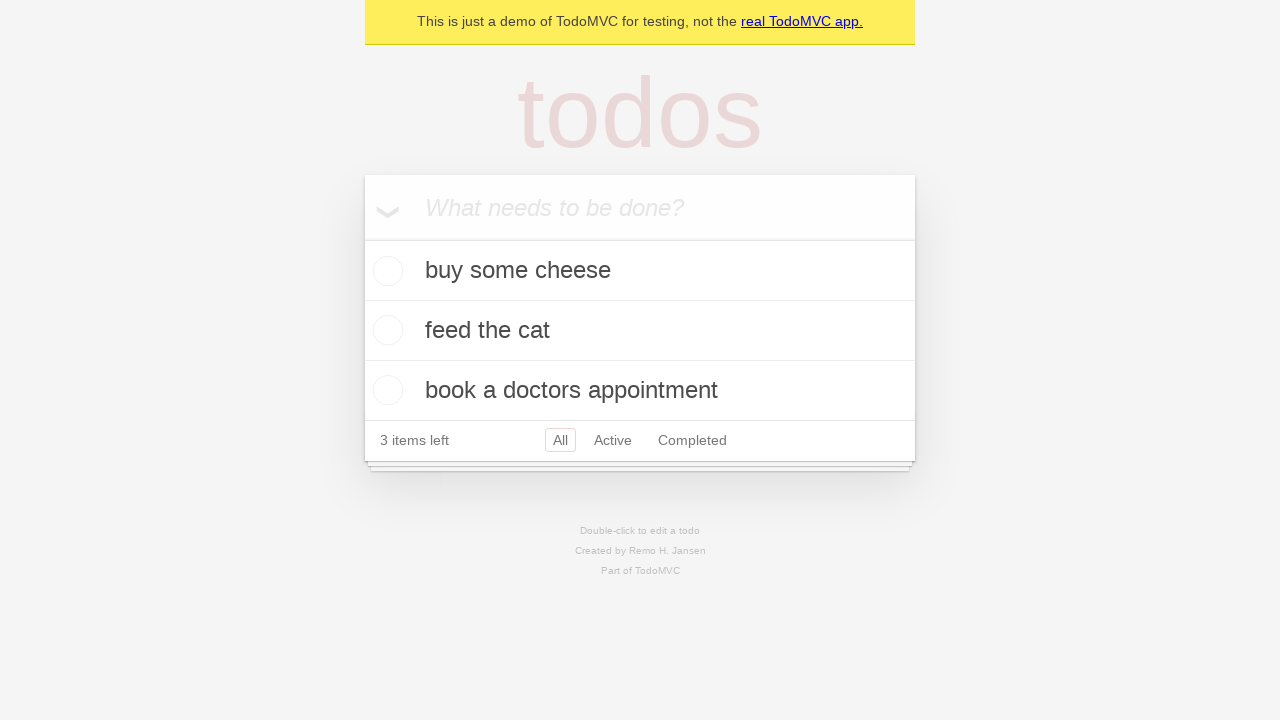

Checked the second todo item checkbox to mark it as complete at (385, 330) on internal:testid=[data-testid="todo-item"s] >> nth=1 >> internal:role=checkbox
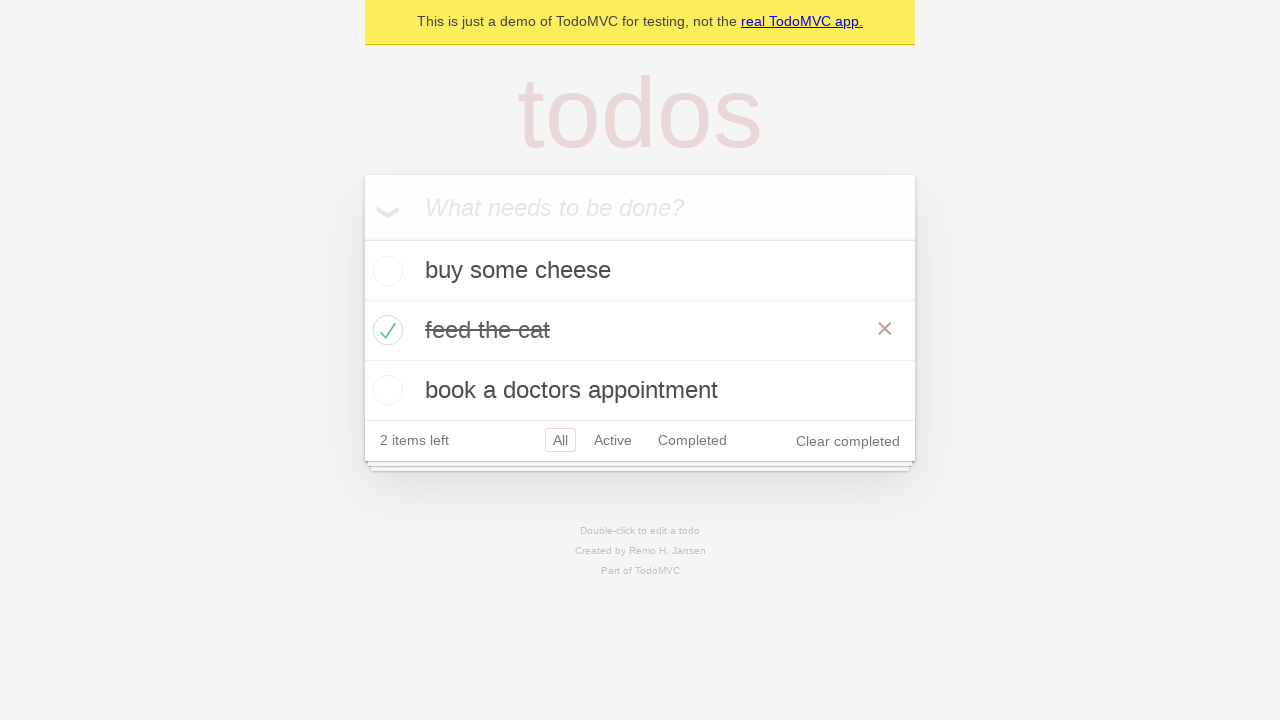

Clicked Active filter to display only incomplete todos at (613, 440) on internal:role=link[name="Active"i]
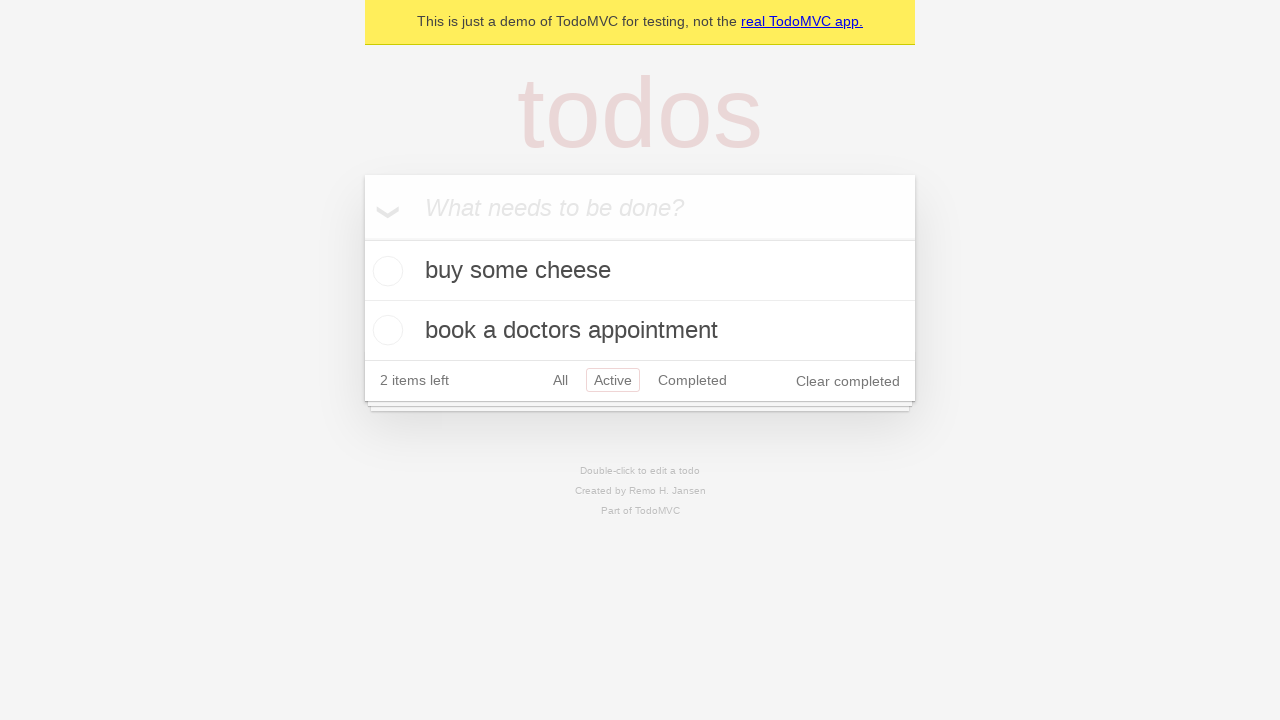

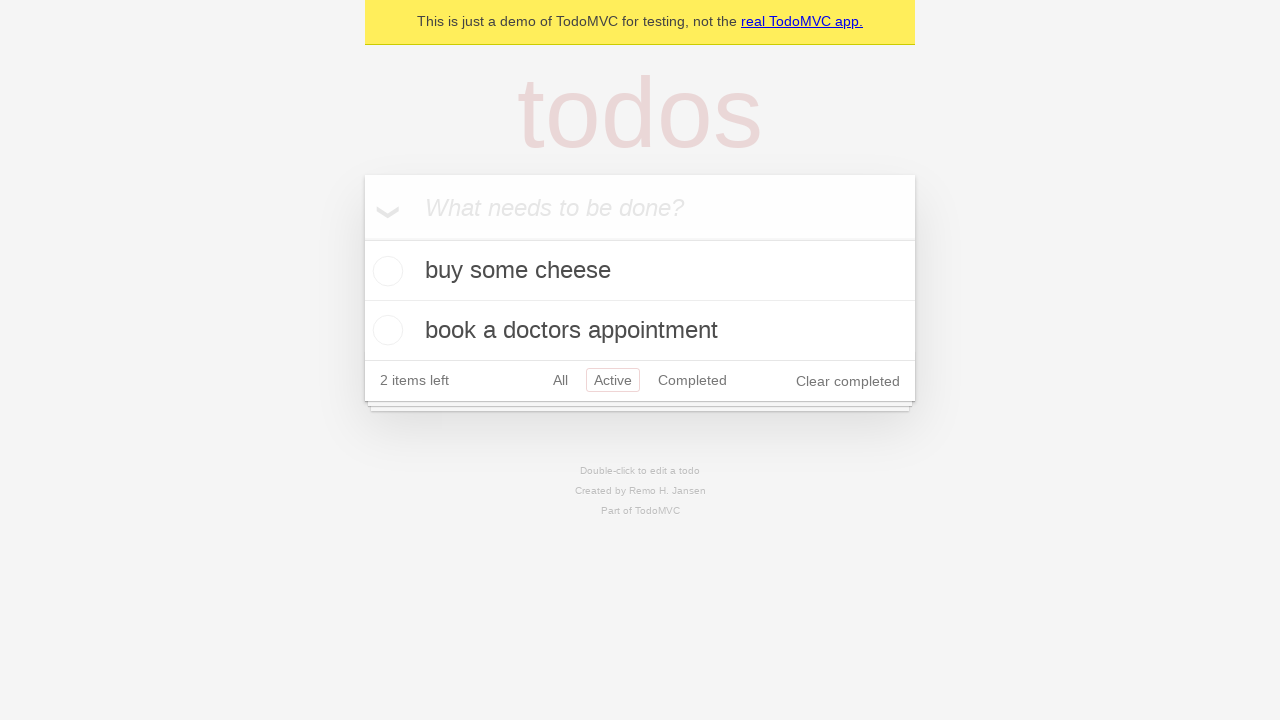